Navigates to Málaga CF upcoming matches page and verifies that match cards are displayed

Starting URL: https://www.malagacf.com/partidos

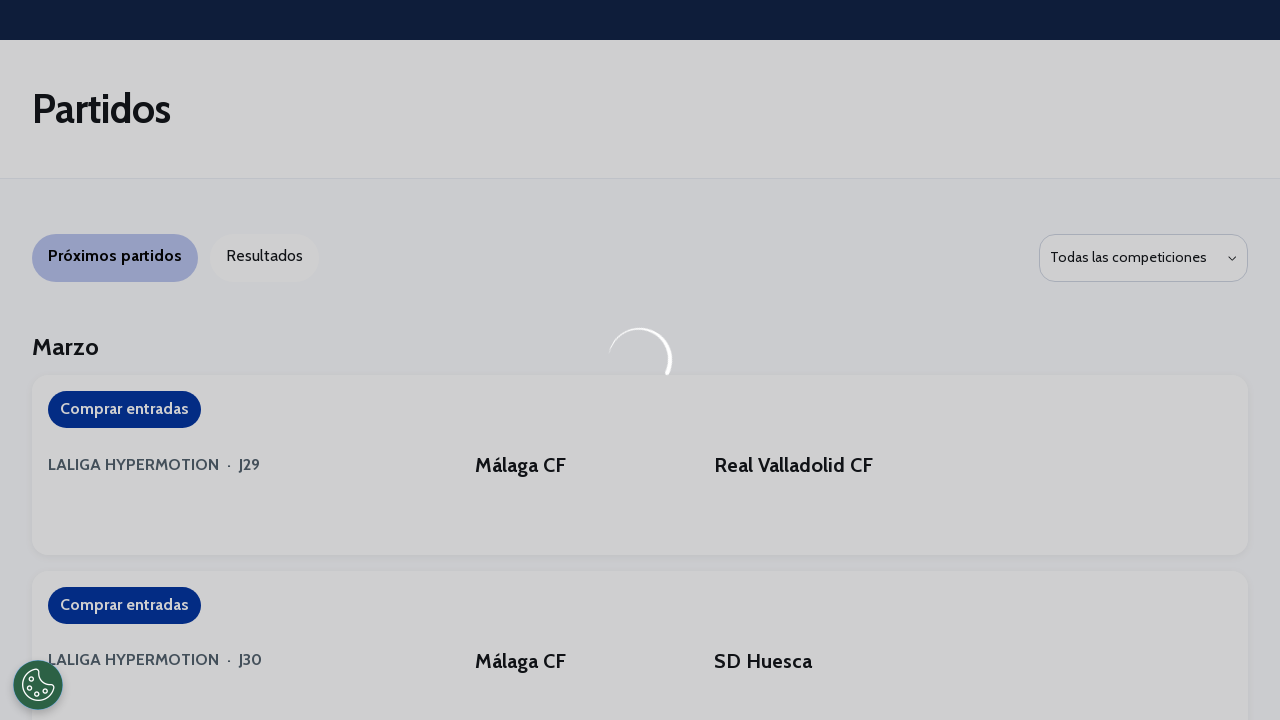

Navigated to Málaga CF upcoming matches page
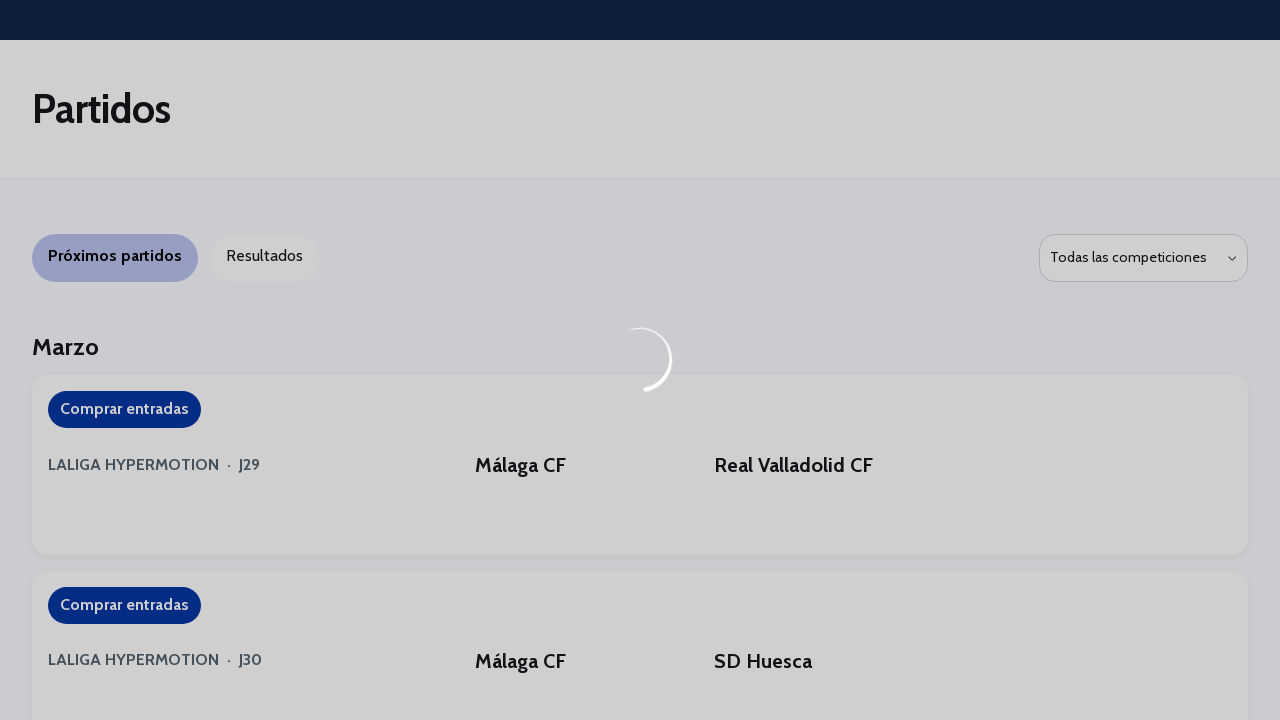

Match cards loaded on the upcoming matches page
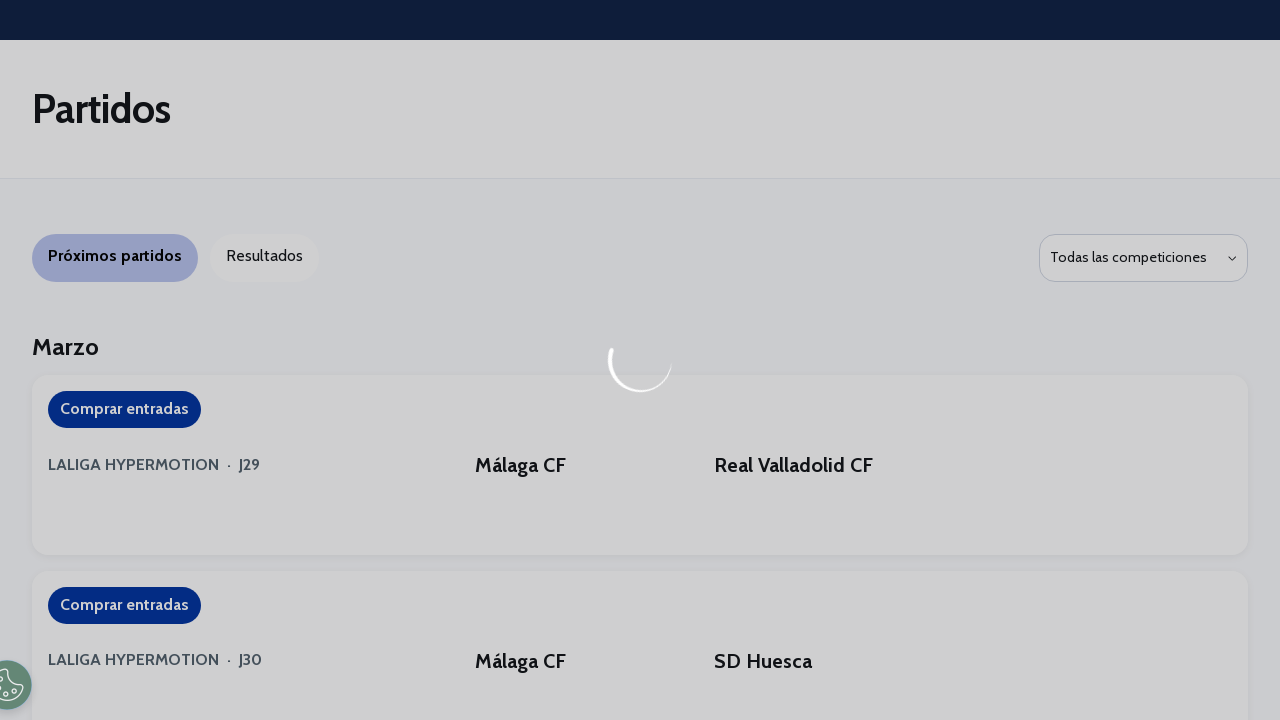

Verified that 10 match cards are displayed
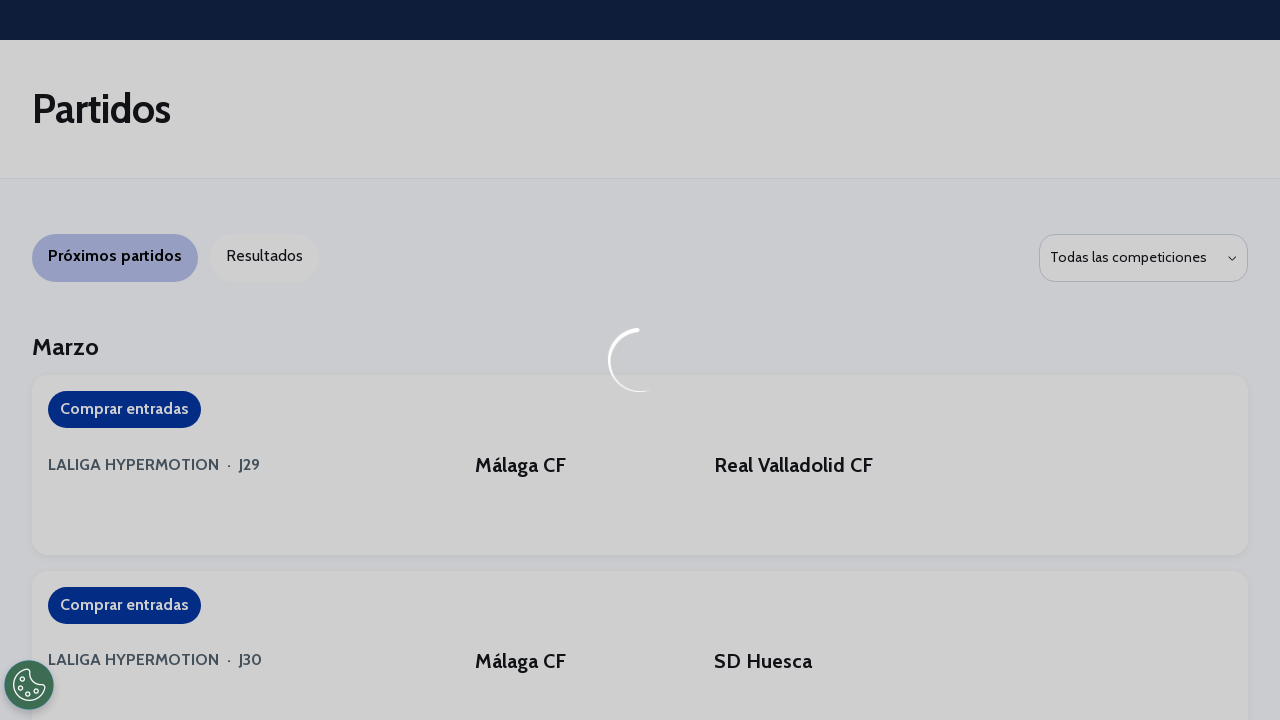

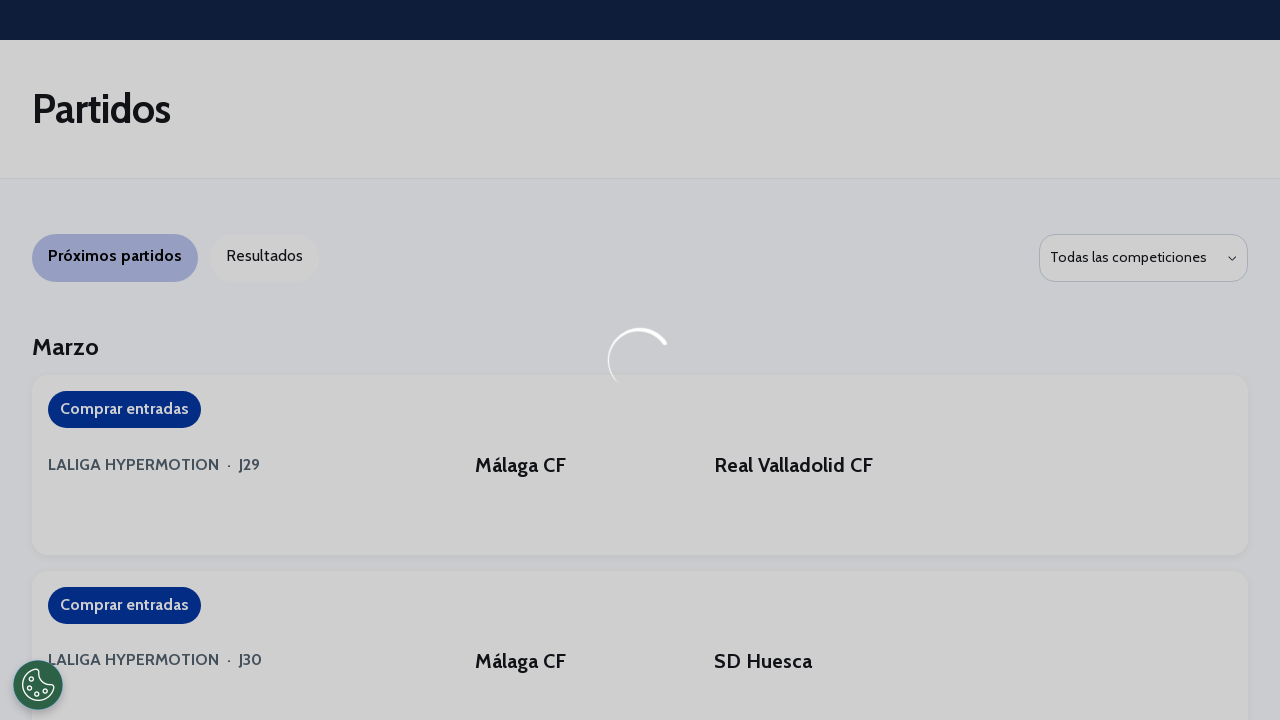